Tests the color animation effect by clicking the toggle effect button

Starting URL: https://jqueryui.com/

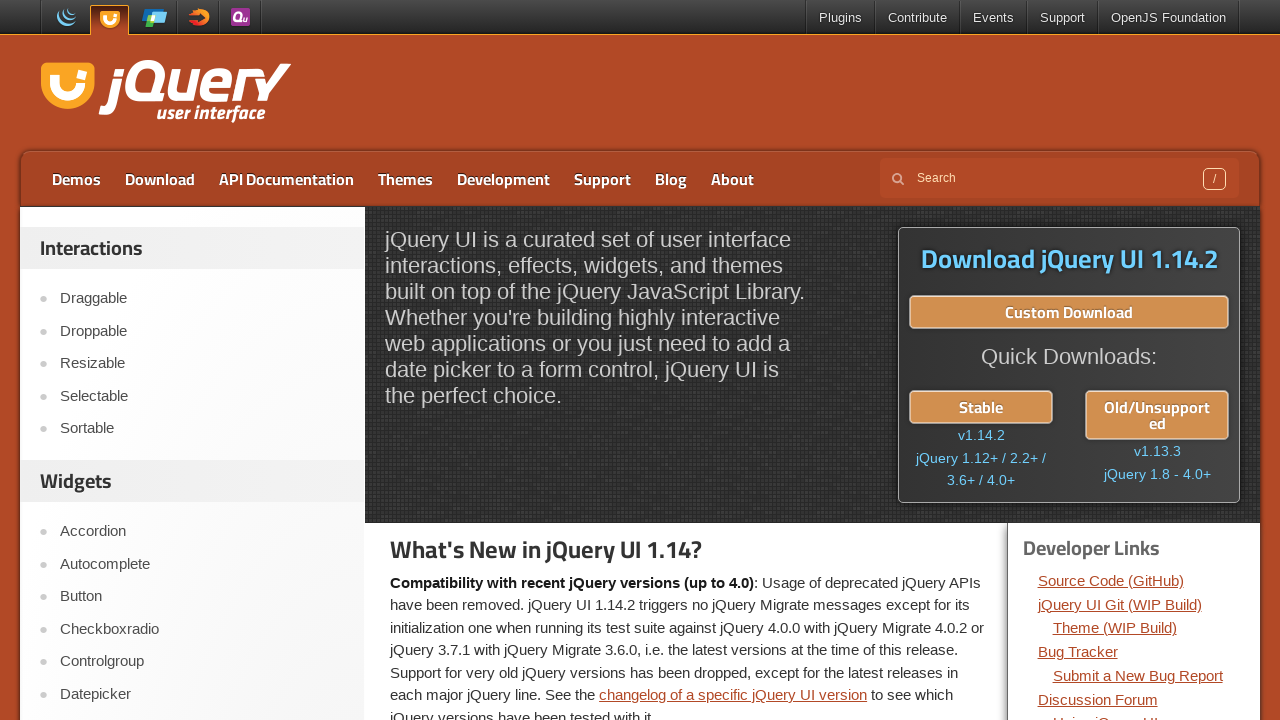

Clicked on Color Animation link at (202, 360) on text=Color Animation
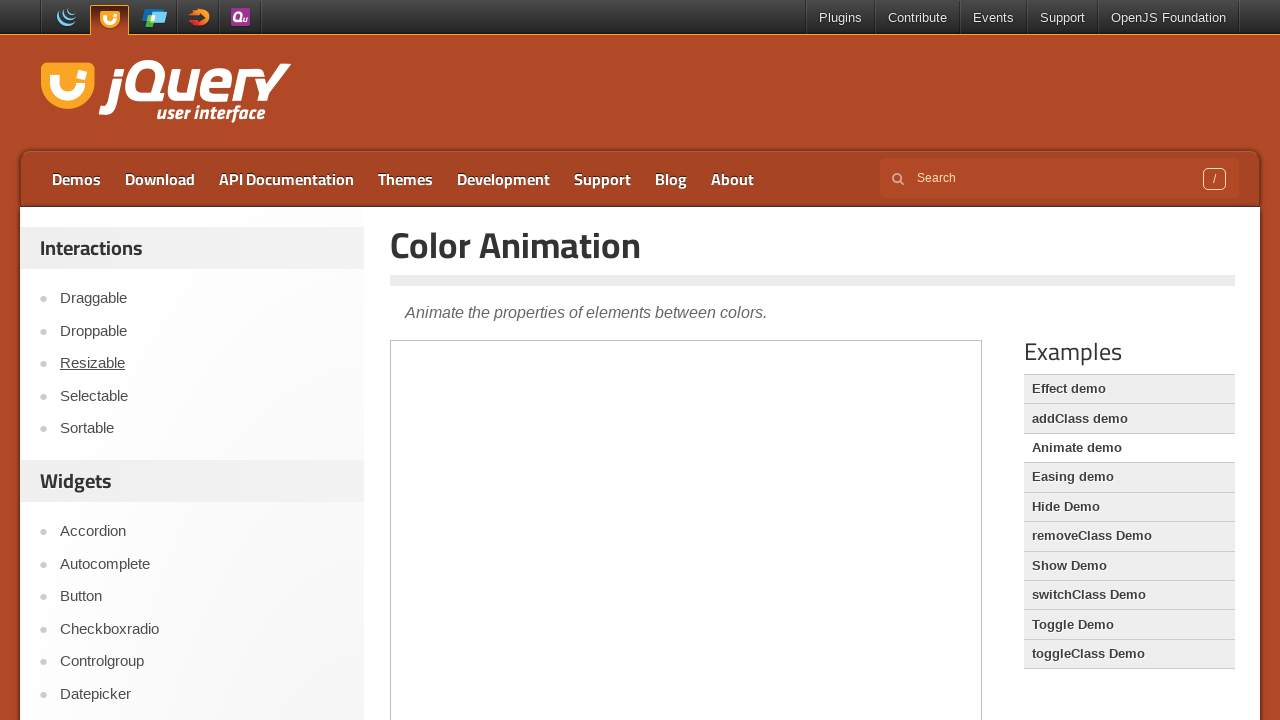

Located demo iframe
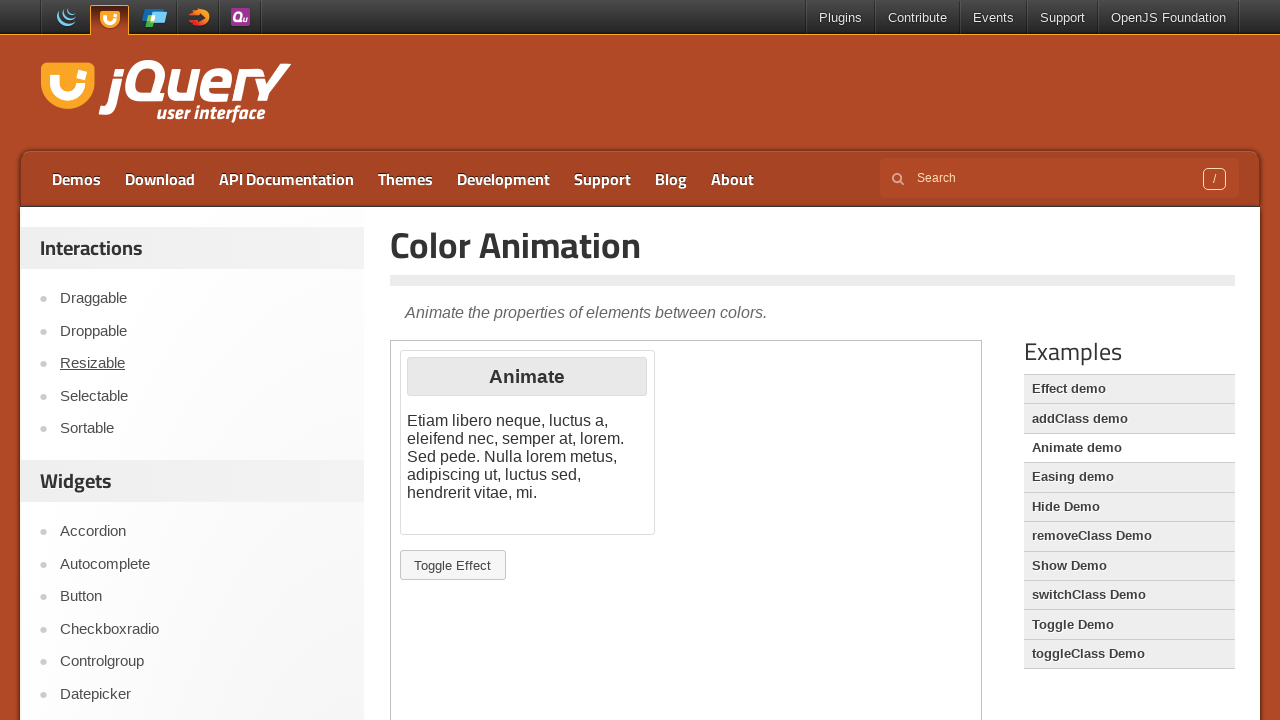

Clicked Toggle Effect button to start color animation at (453, 565) on .demo-frame >> internal:control=enter-frame >> text=Toggle Effect
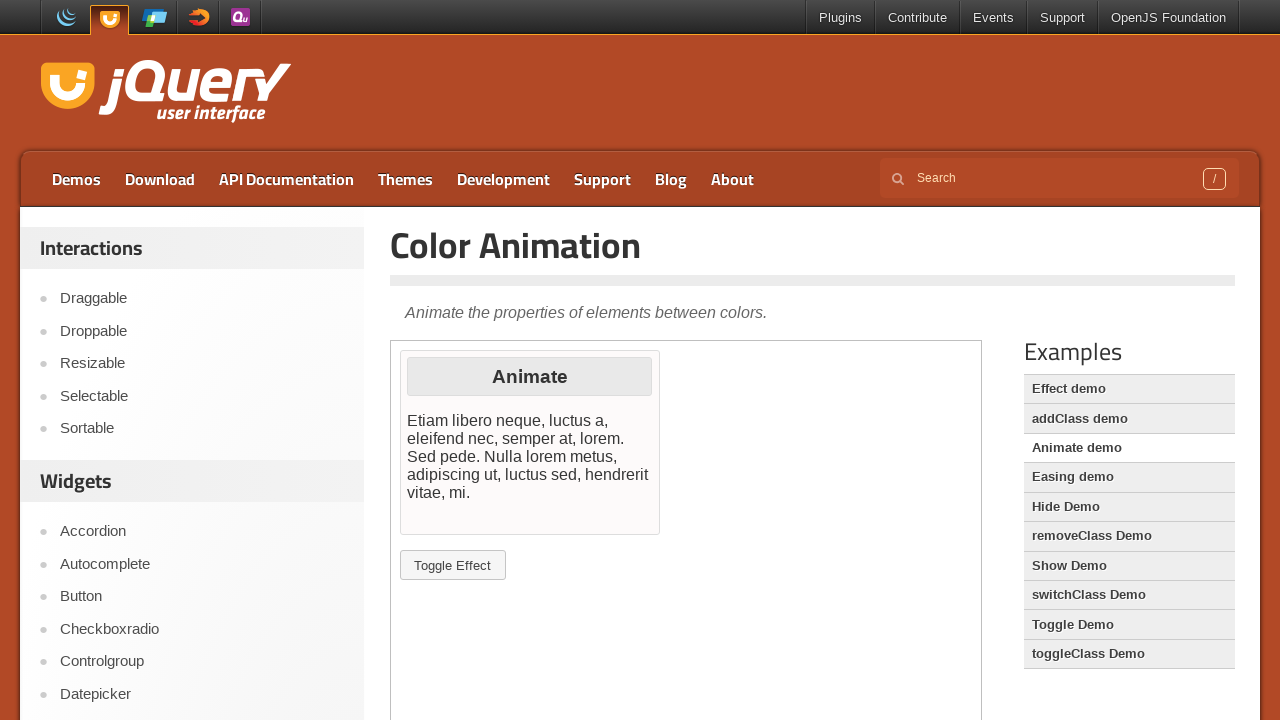

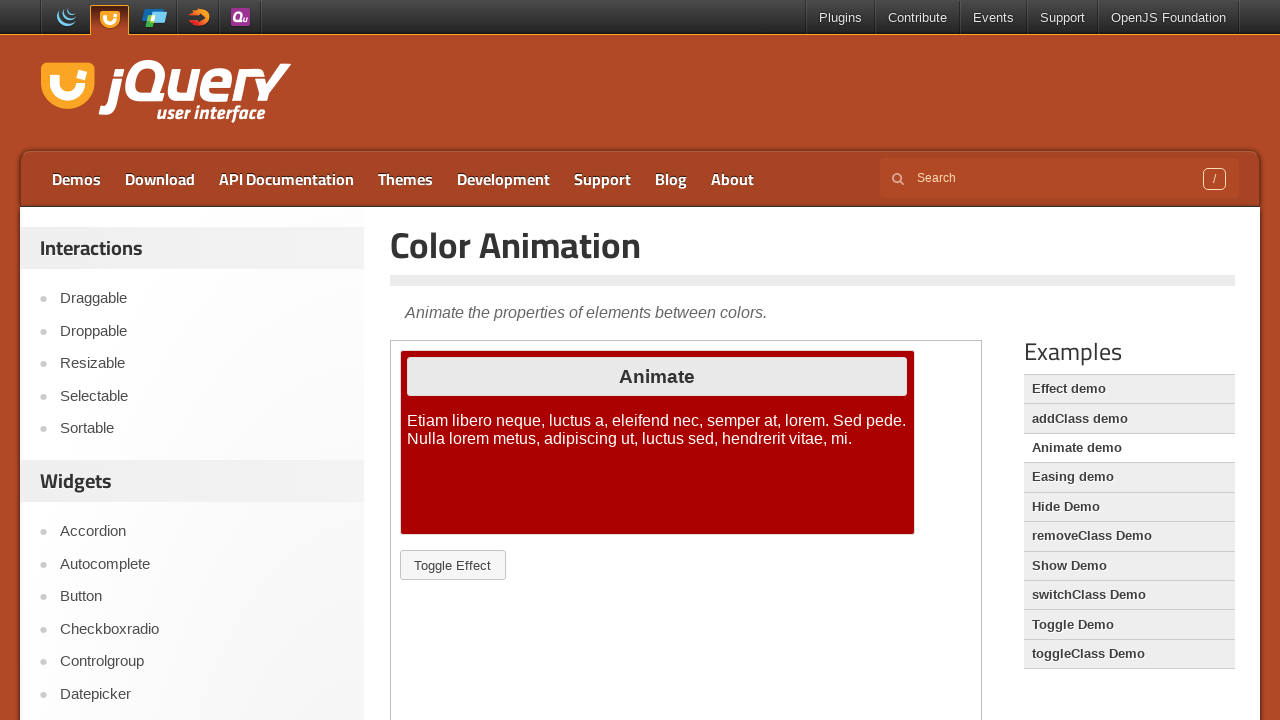